Tests dynamic controls functionality by clicking the Enable button, waiting for the input to become enabled, typing text into it, clearing it, then navigates to drag and drop page to verify element positions

Starting URL: https://the-internet.herokuapp.com/dynamic_controls

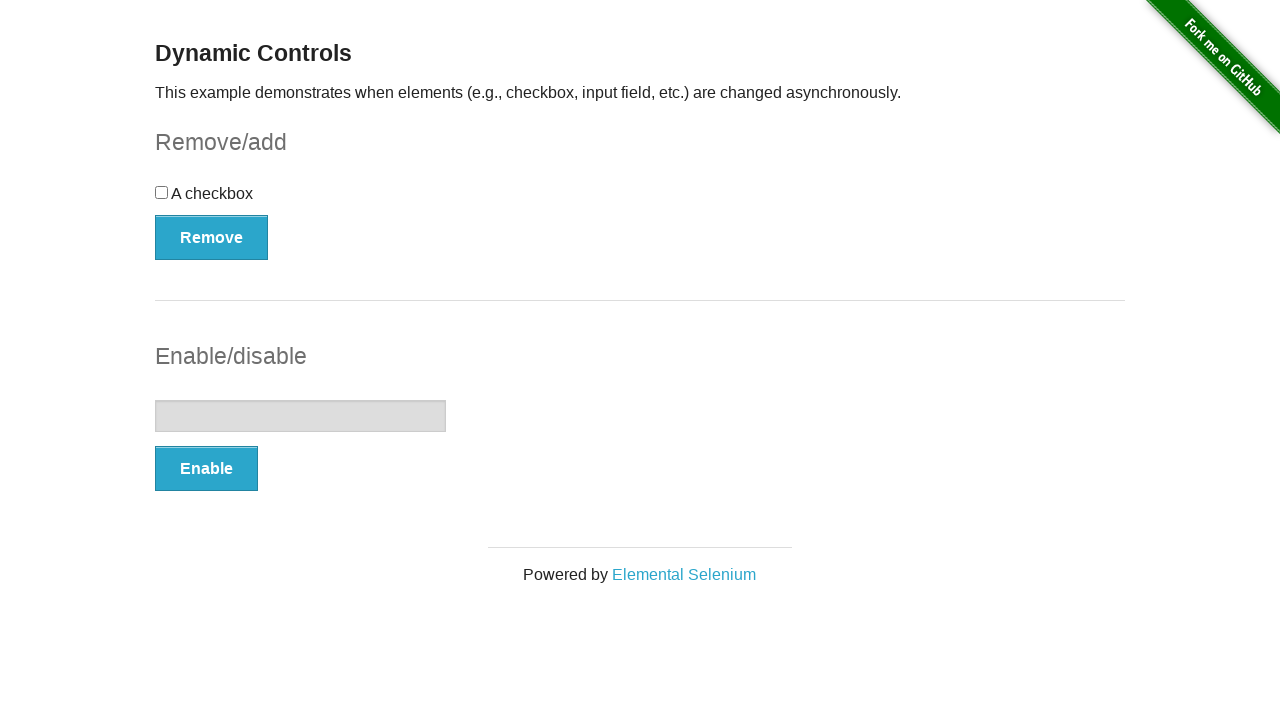

Clicked the Enable button at (206, 469) on xpath=//button[text()='Enable']
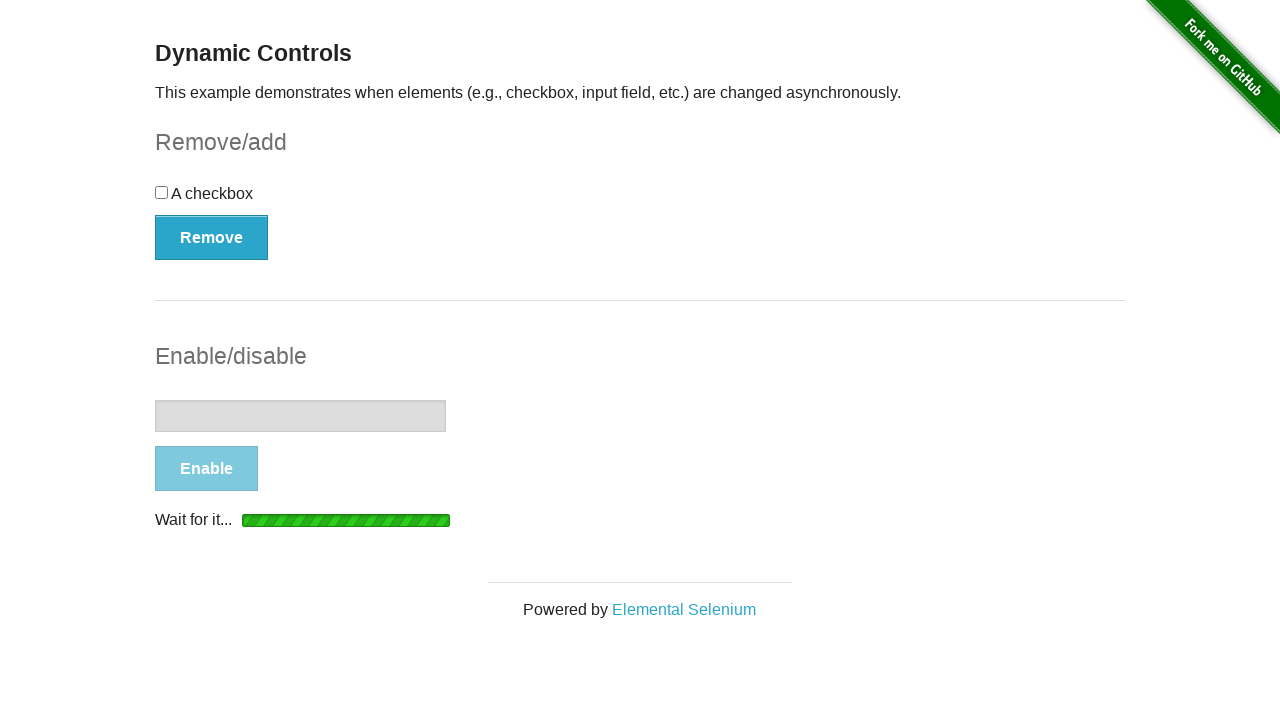

Waited for message indicating input is enabled
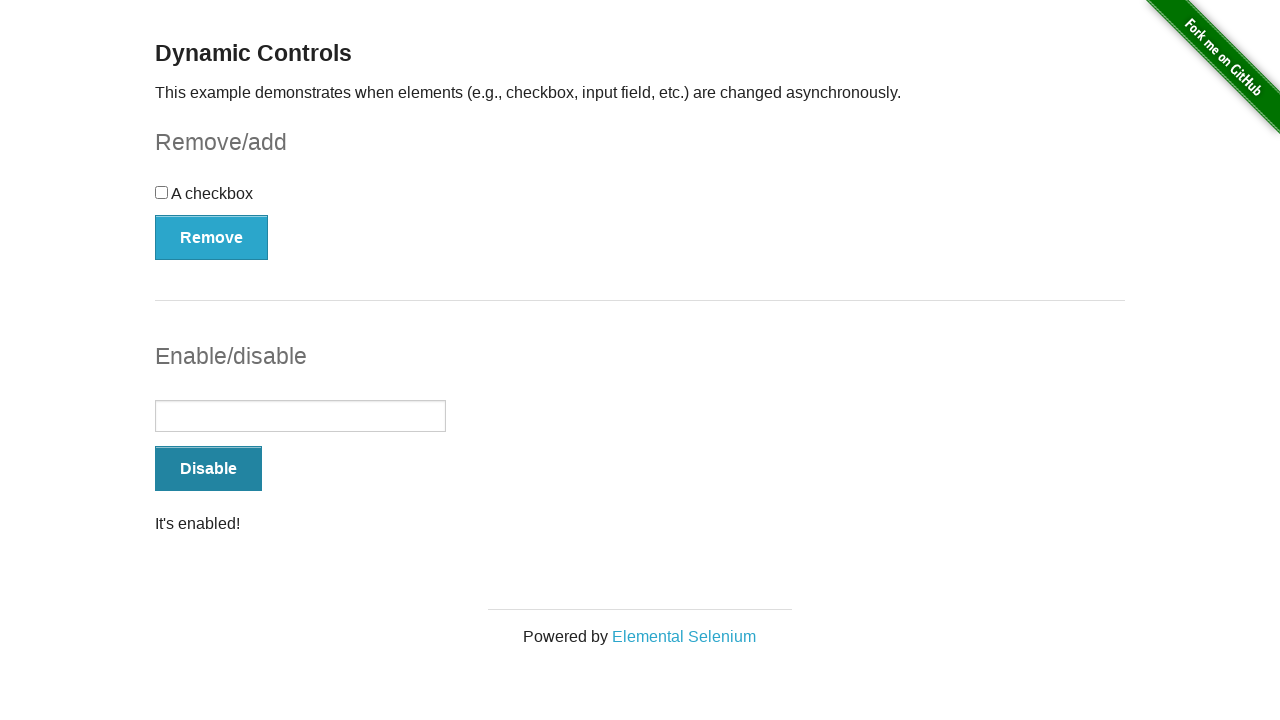

Typed 'Bootcamp' into the input field on //*[@id='input-example']/input
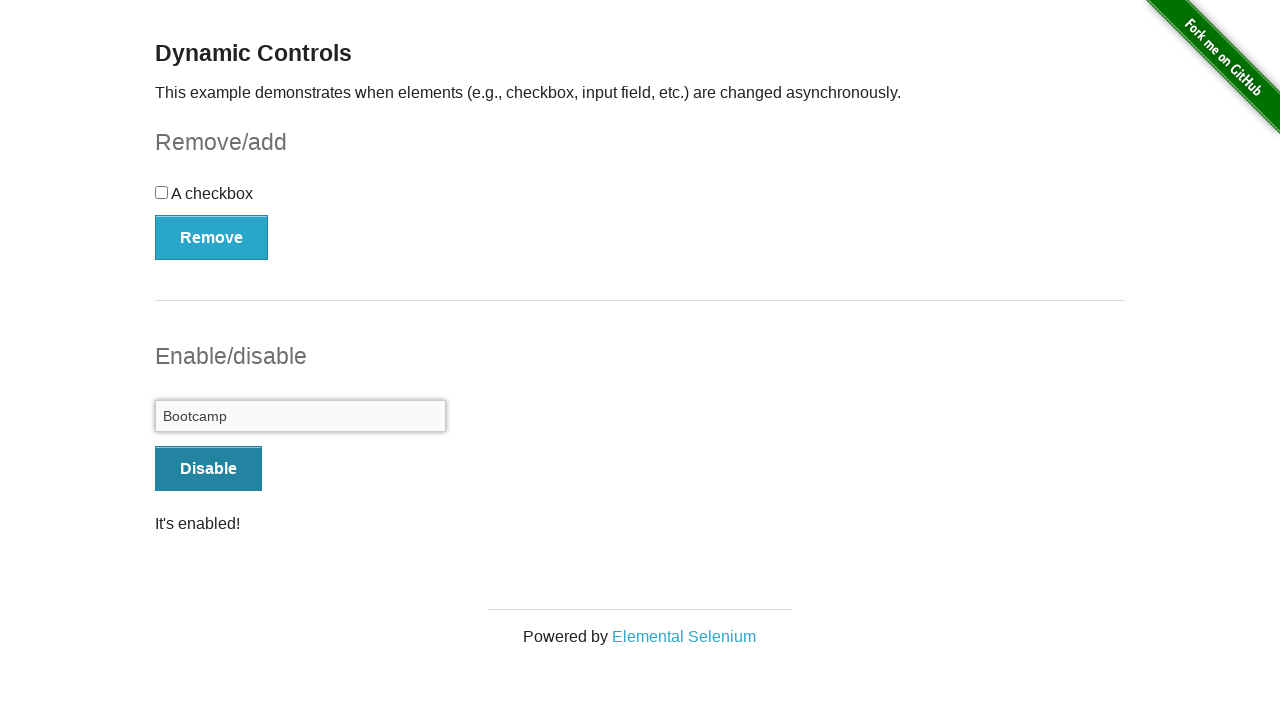

Cleared the input field on //*[@id='input-example']/input
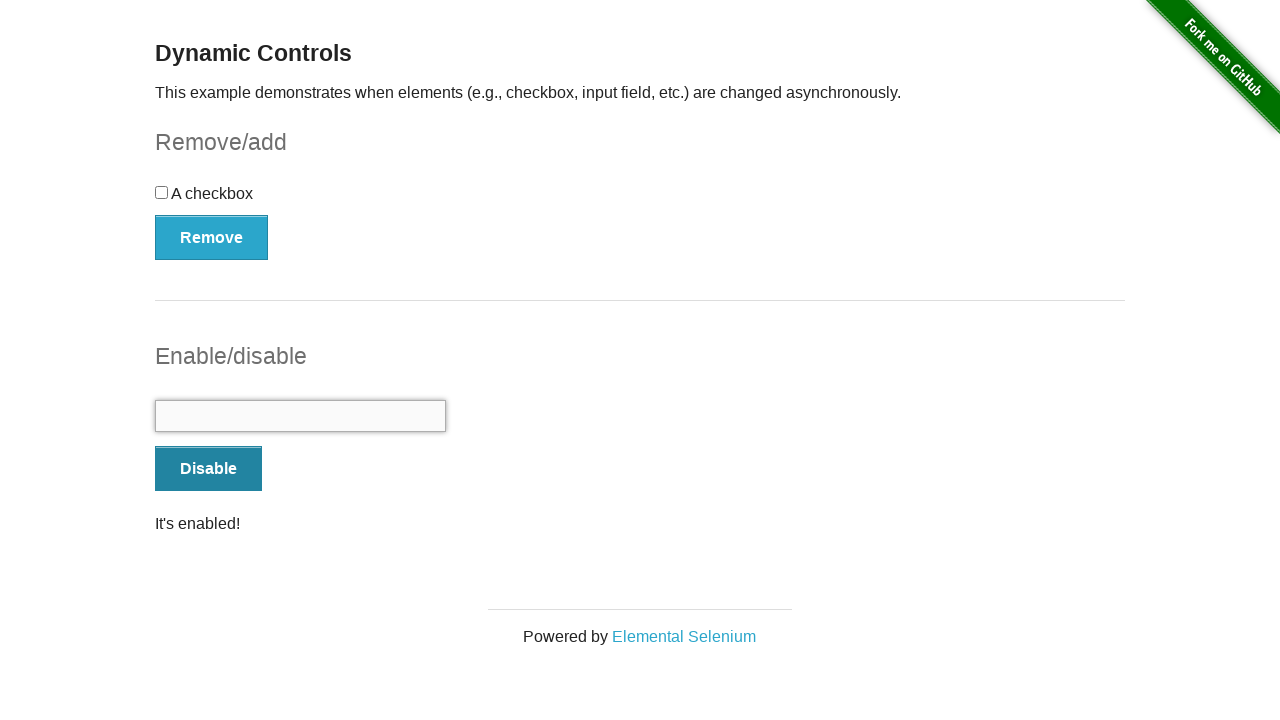

Navigated to drag and drop page
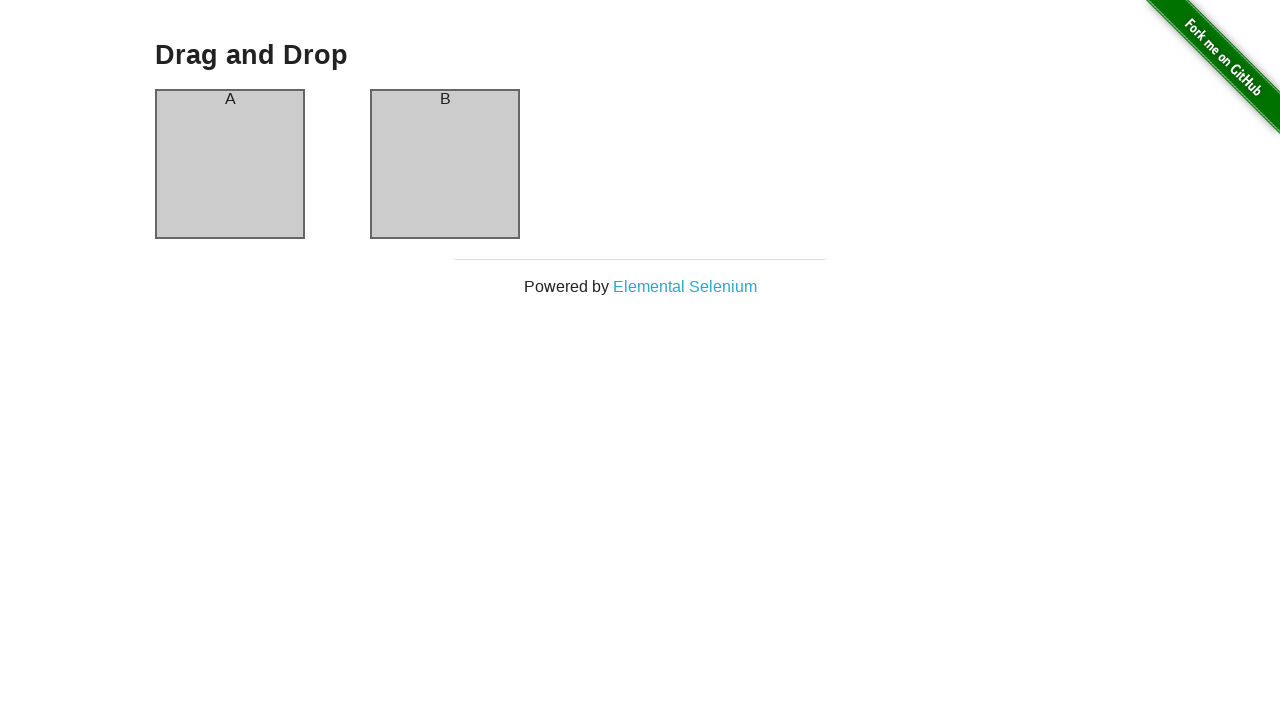

Waited for column A to be visible
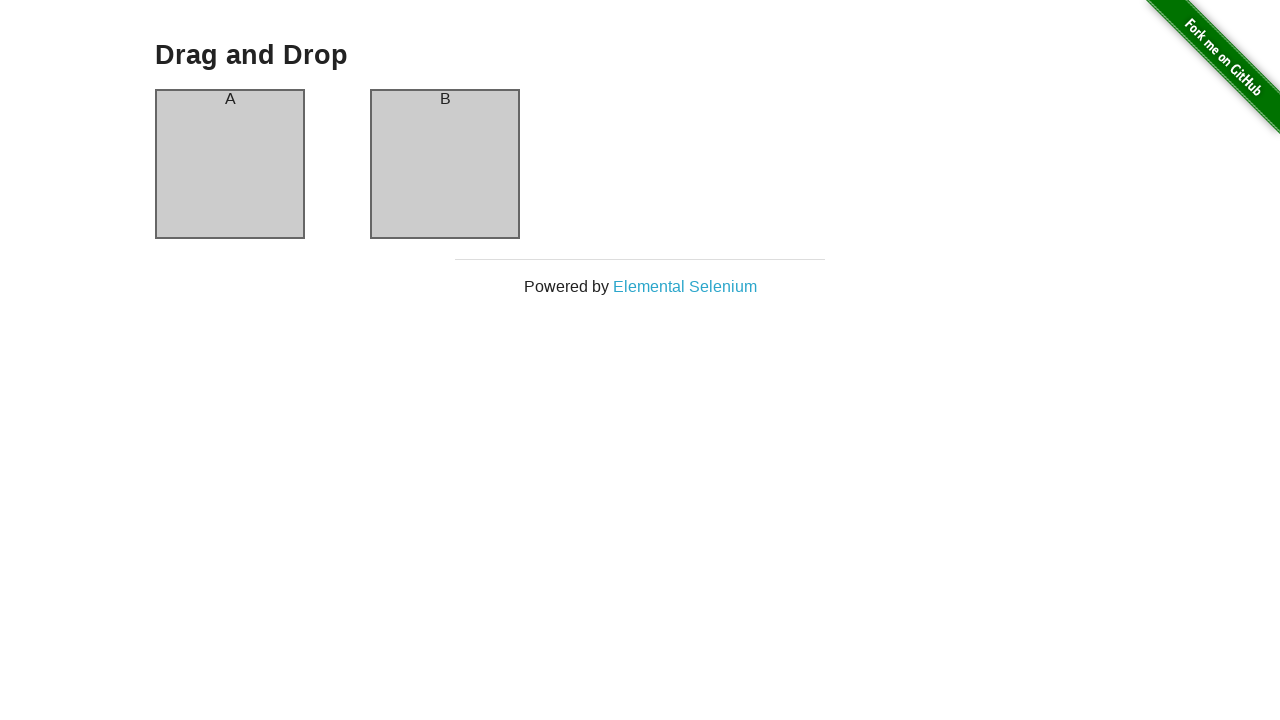

Waited for column B to be visible
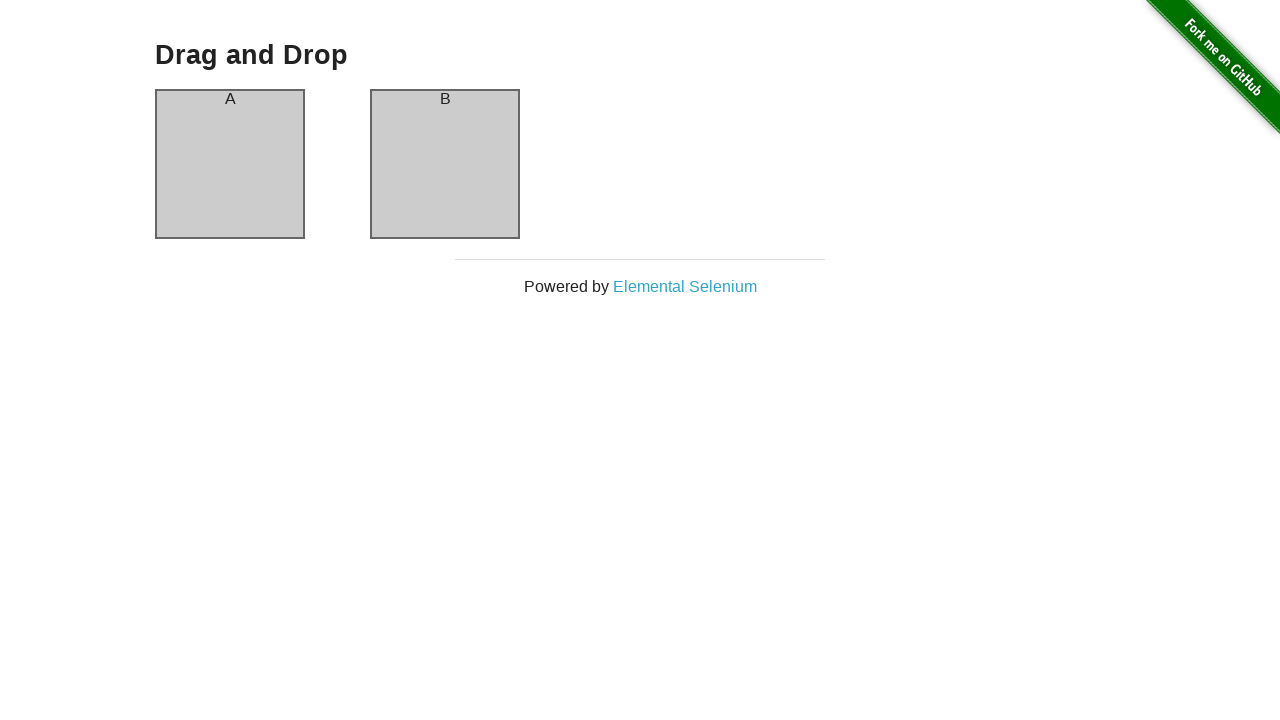

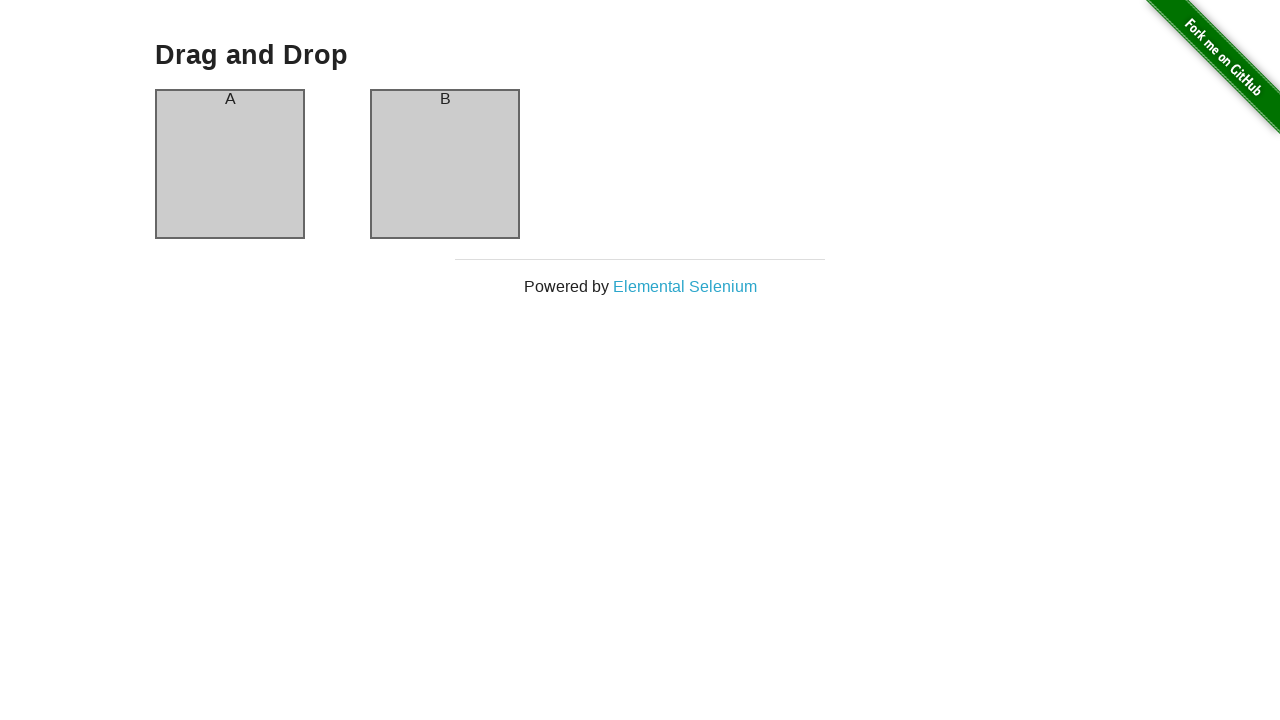